Tests filtering to display only active (non-completed) items

Starting URL: https://demo.playwright.dev/todomvc

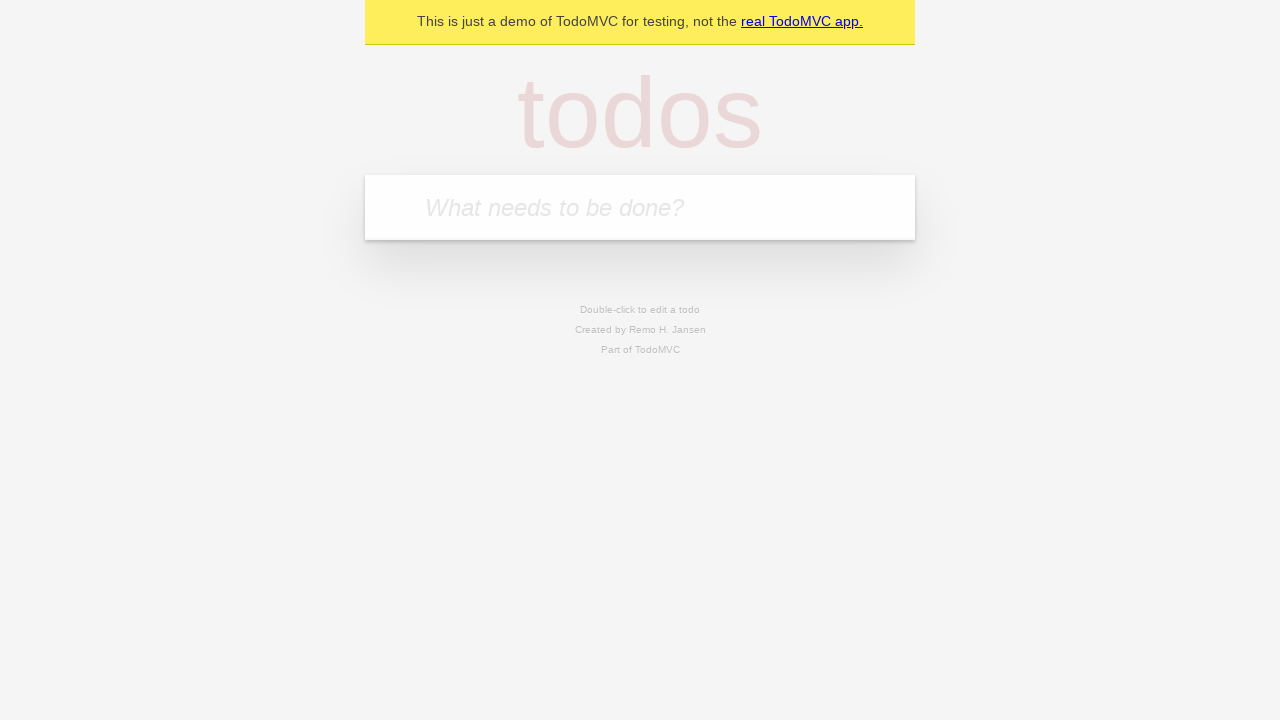

Filled new todo input with 'buy some cheese' on .new-todo
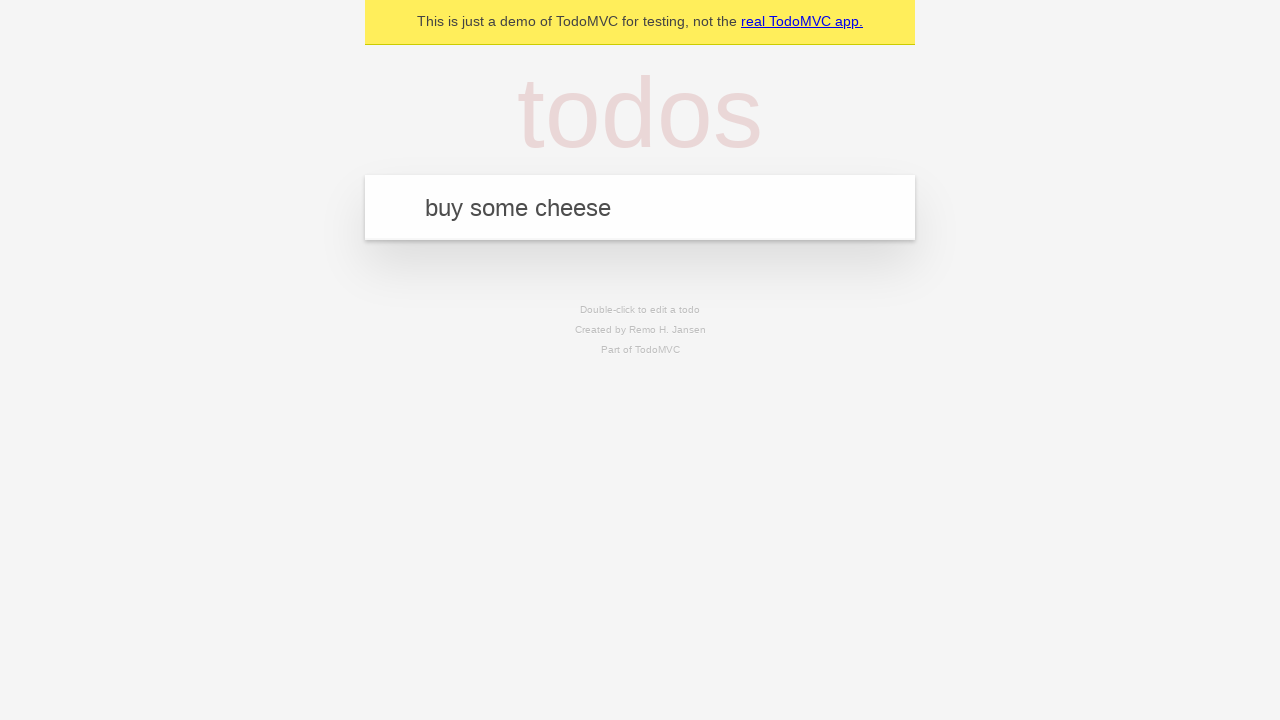

Pressed Enter to add first todo on .new-todo
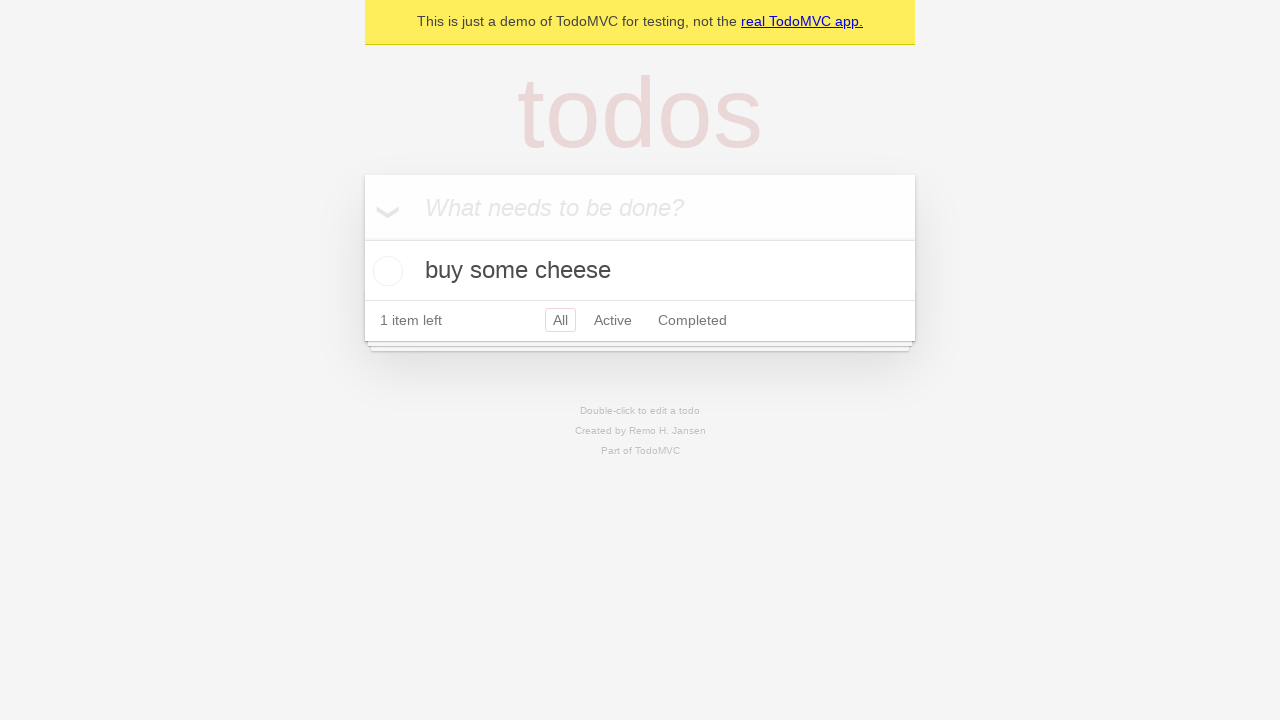

Filled new todo input with 'feed the cat' on .new-todo
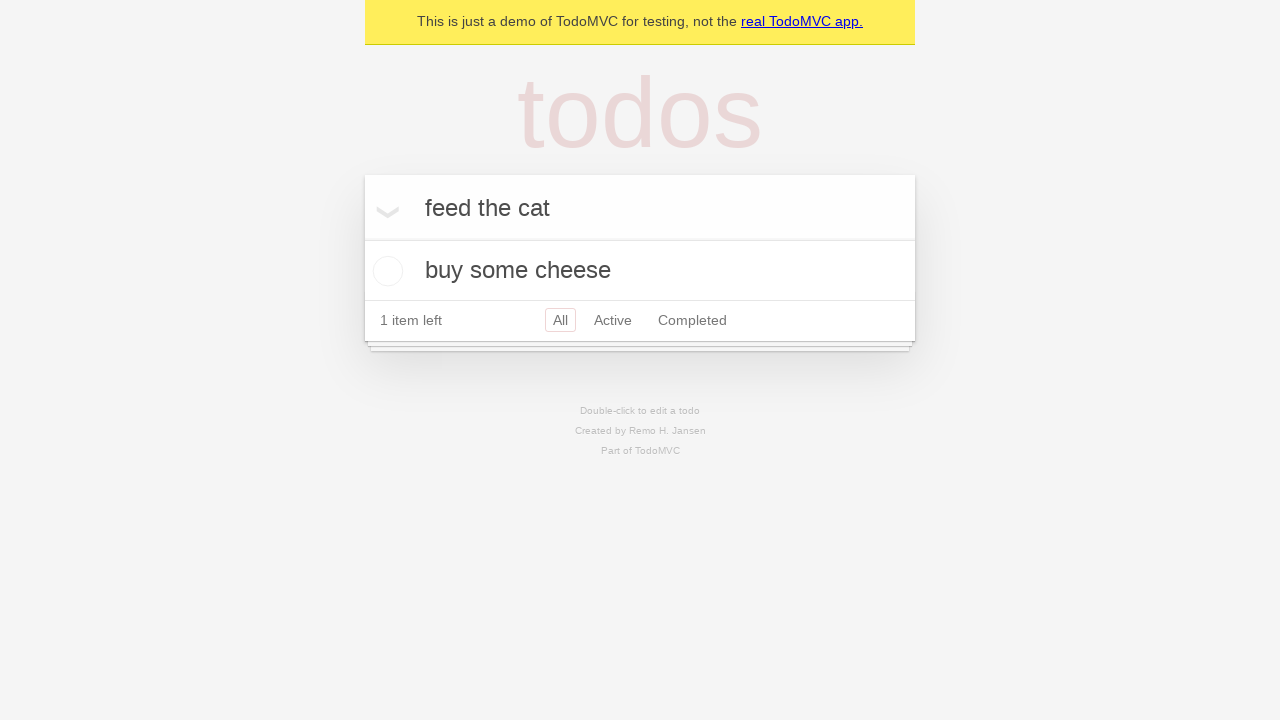

Pressed Enter to add second todo on .new-todo
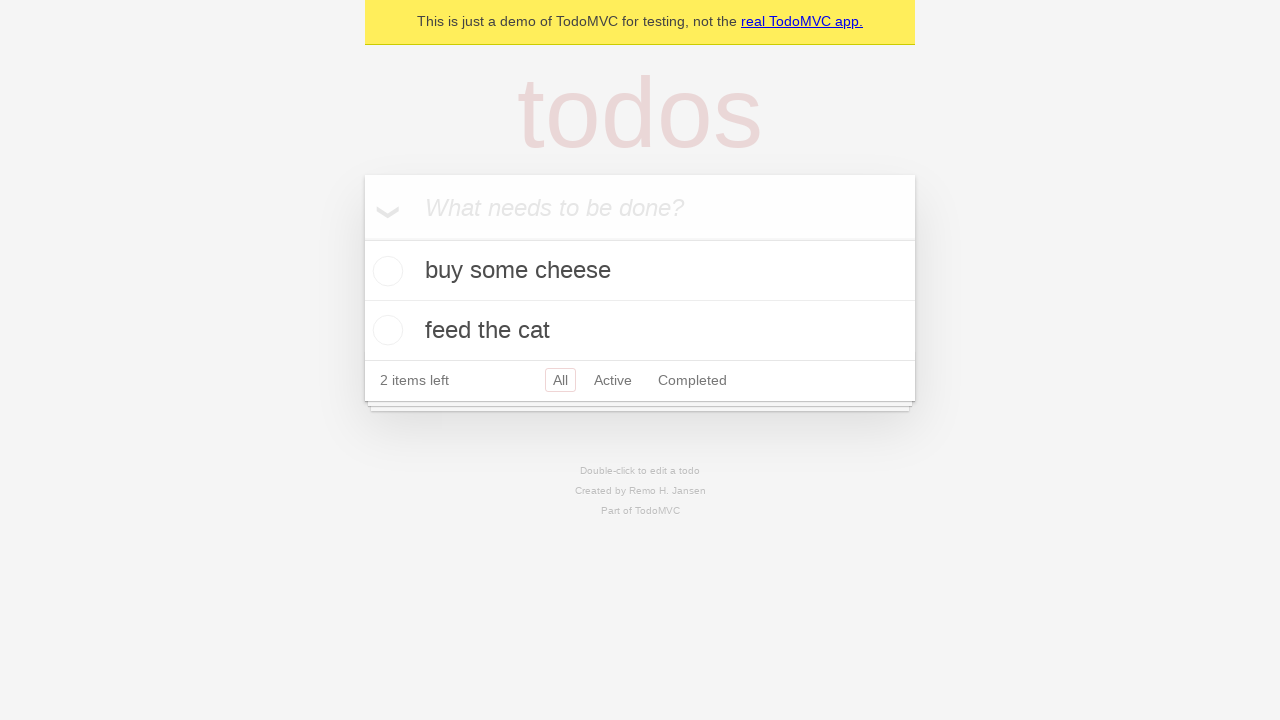

Filled new todo input with 'book a doctors appointment' on .new-todo
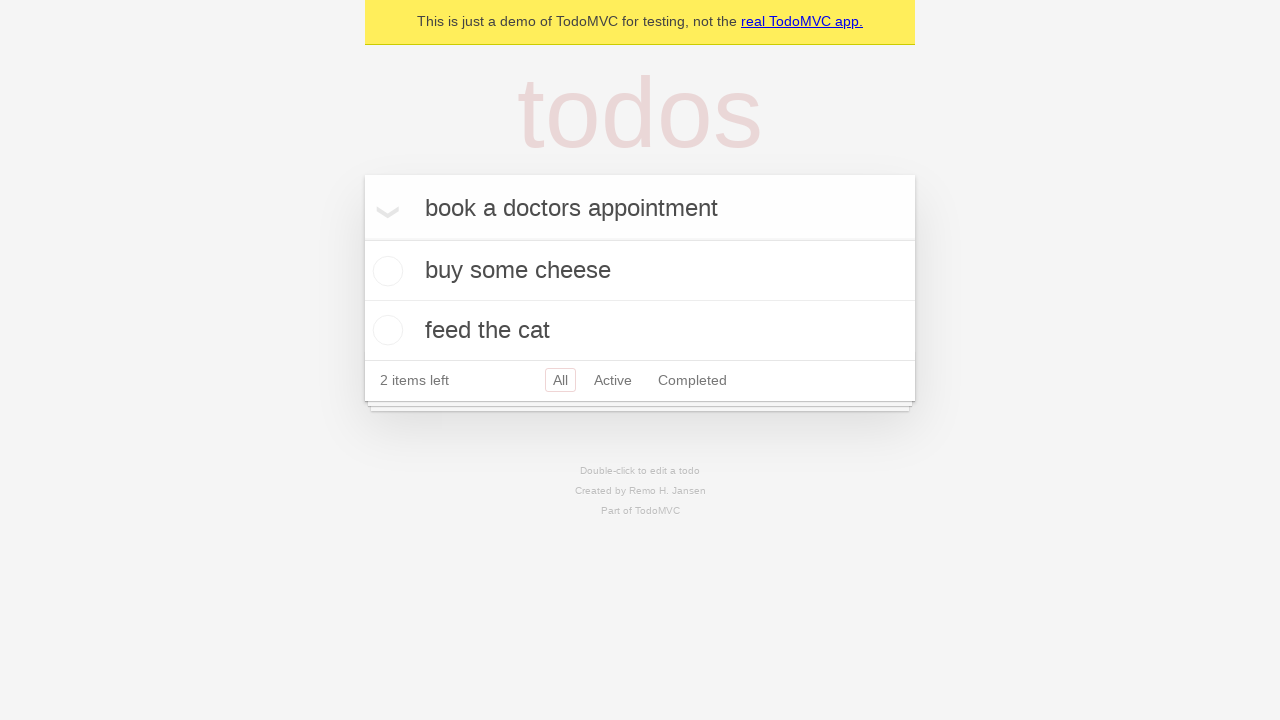

Pressed Enter to add third todo on .new-todo
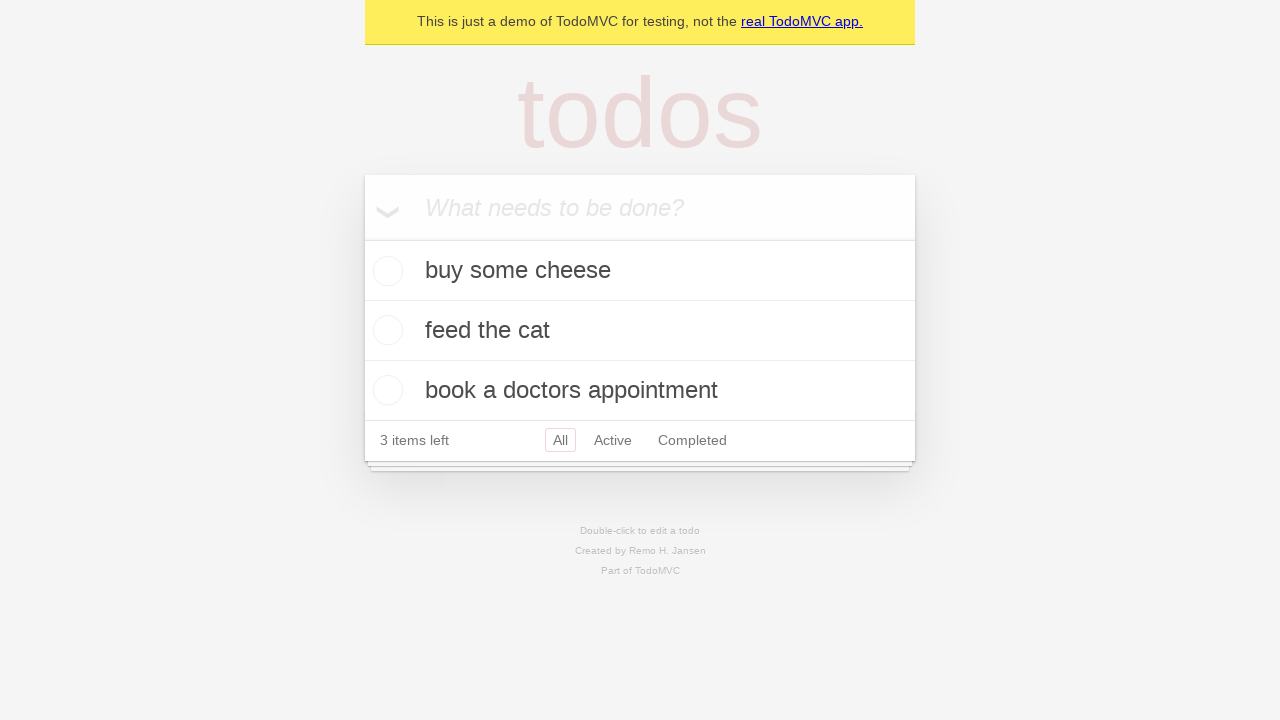

All three todos loaded in the list
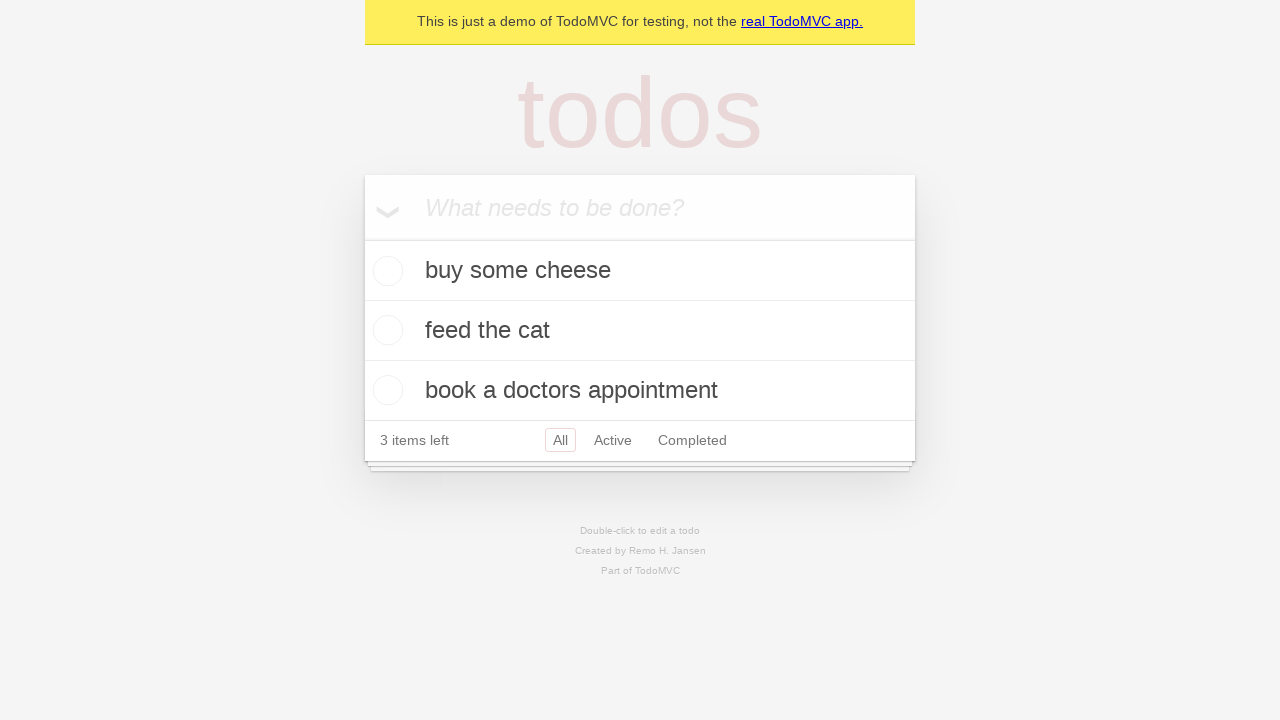

Marked second todo ('feed the cat') as completed at (385, 330) on .todo-list li .toggle >> nth=1
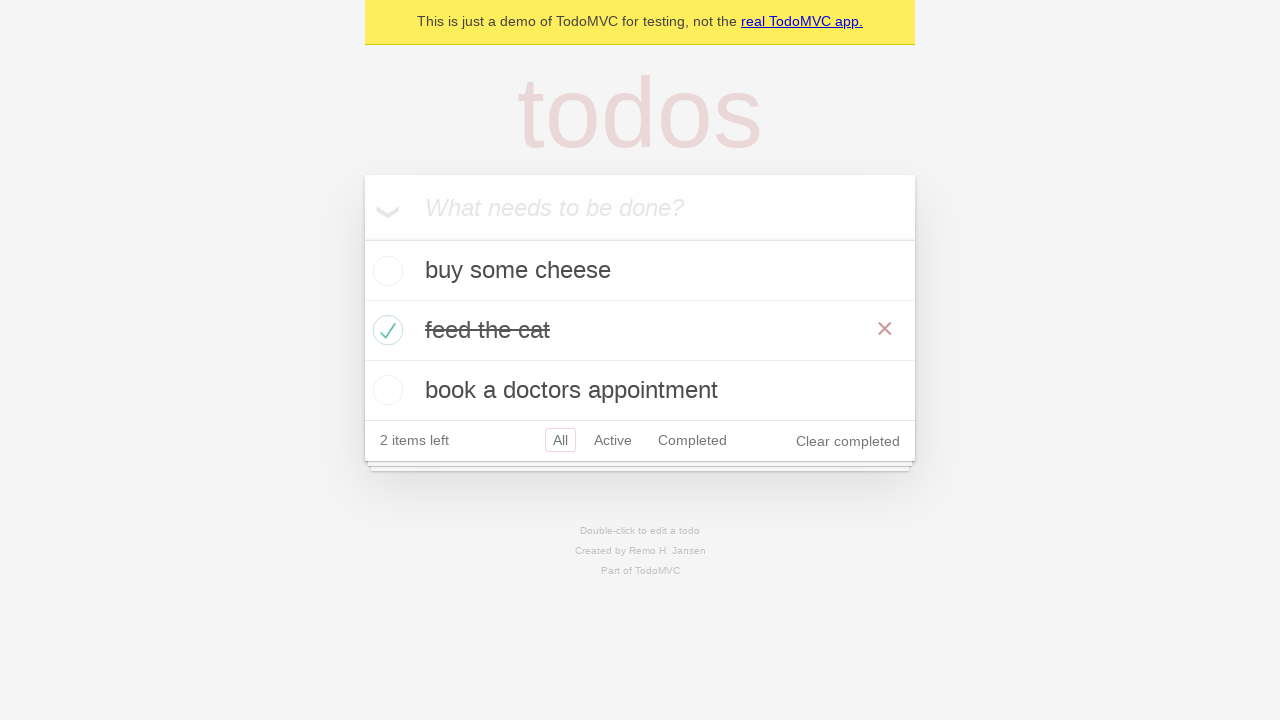

Clicked Active filter to display only non-completed items at (613, 440) on .filters >> text=Active
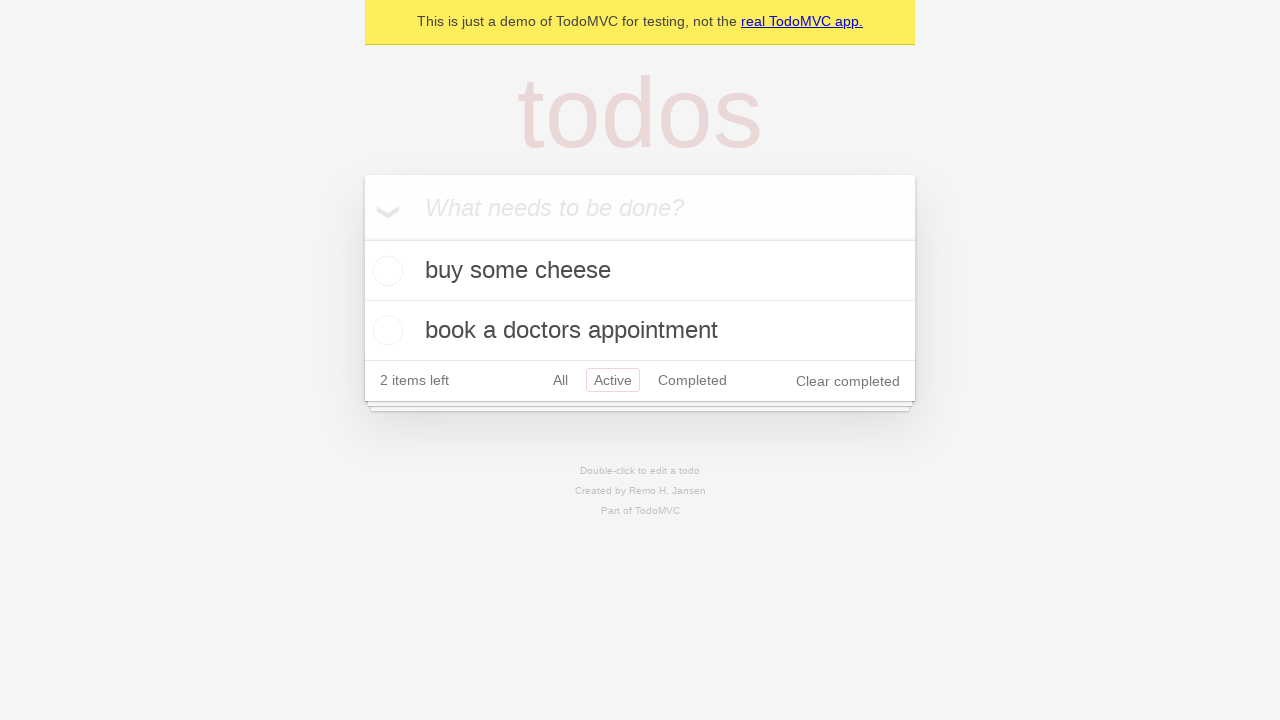

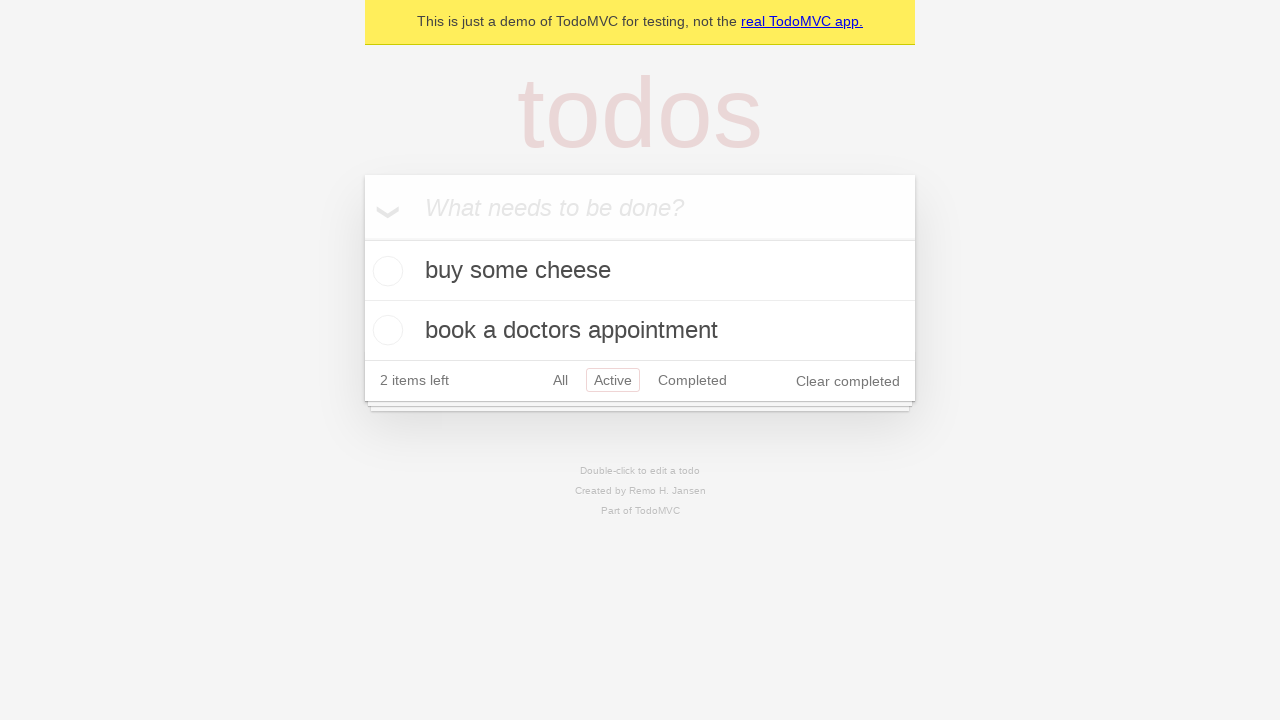